Tests creating a new record in a web table by filling out a form with user details

Starting URL: https://demoqa.com/webtables

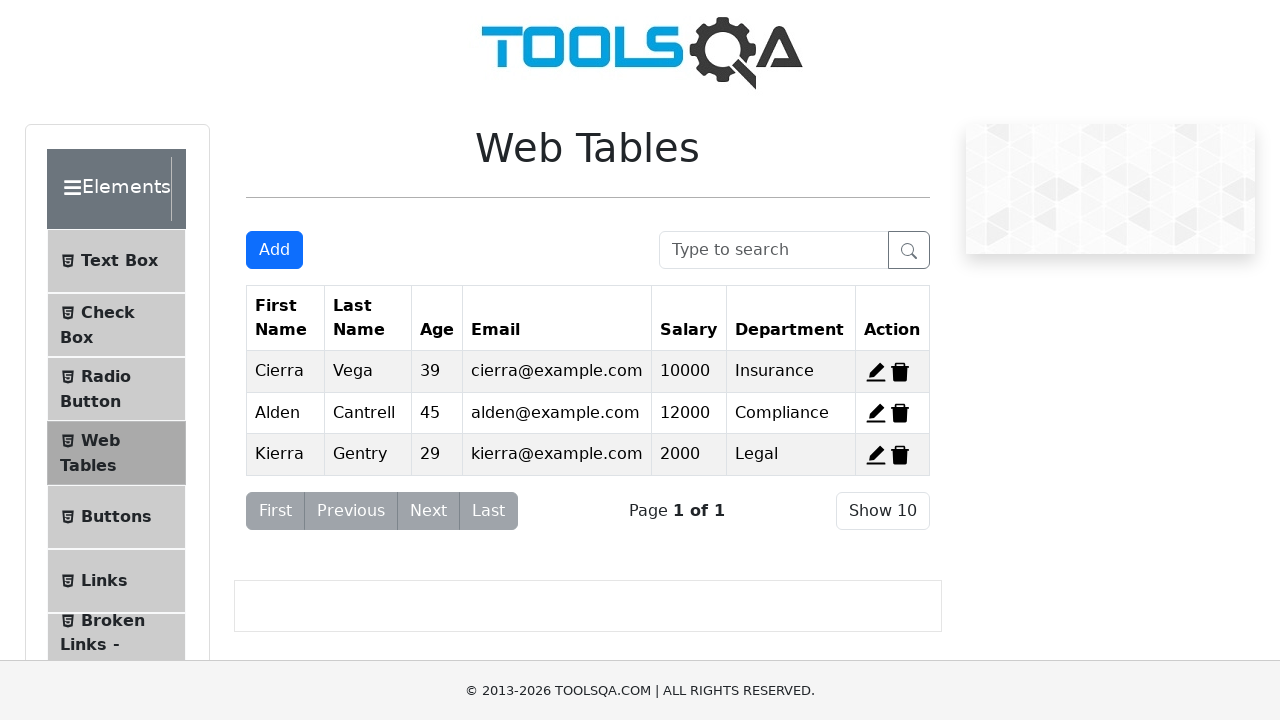

Clicked Add button to open new record form at (274, 250) on #addNewRecordButton
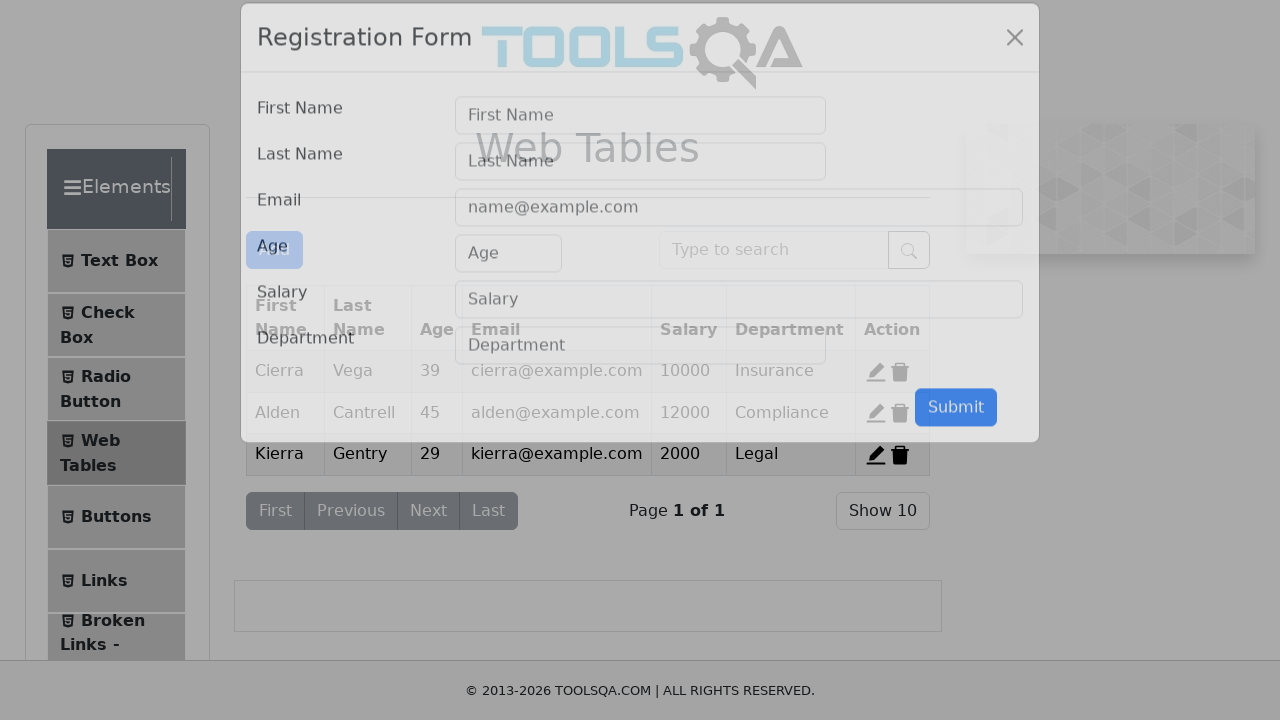

Filled first name field with 'John' on #firstName
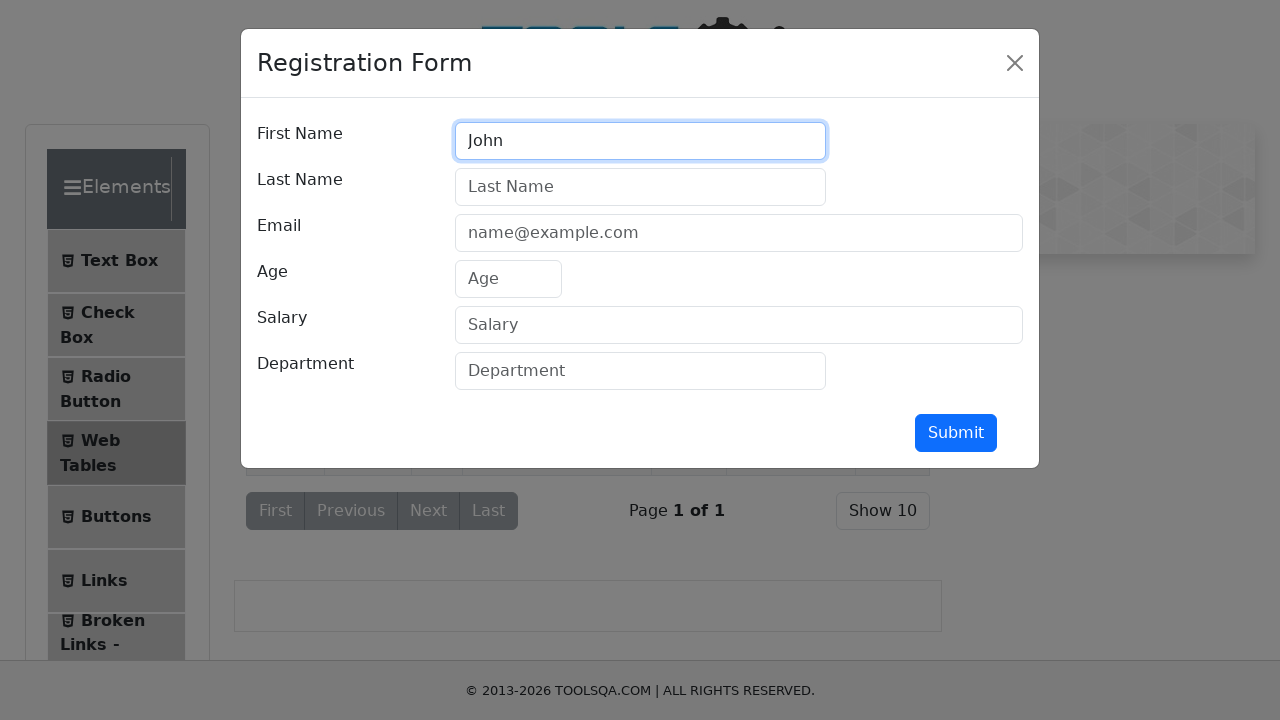

Filled last name field with 'Smith' on #lastName
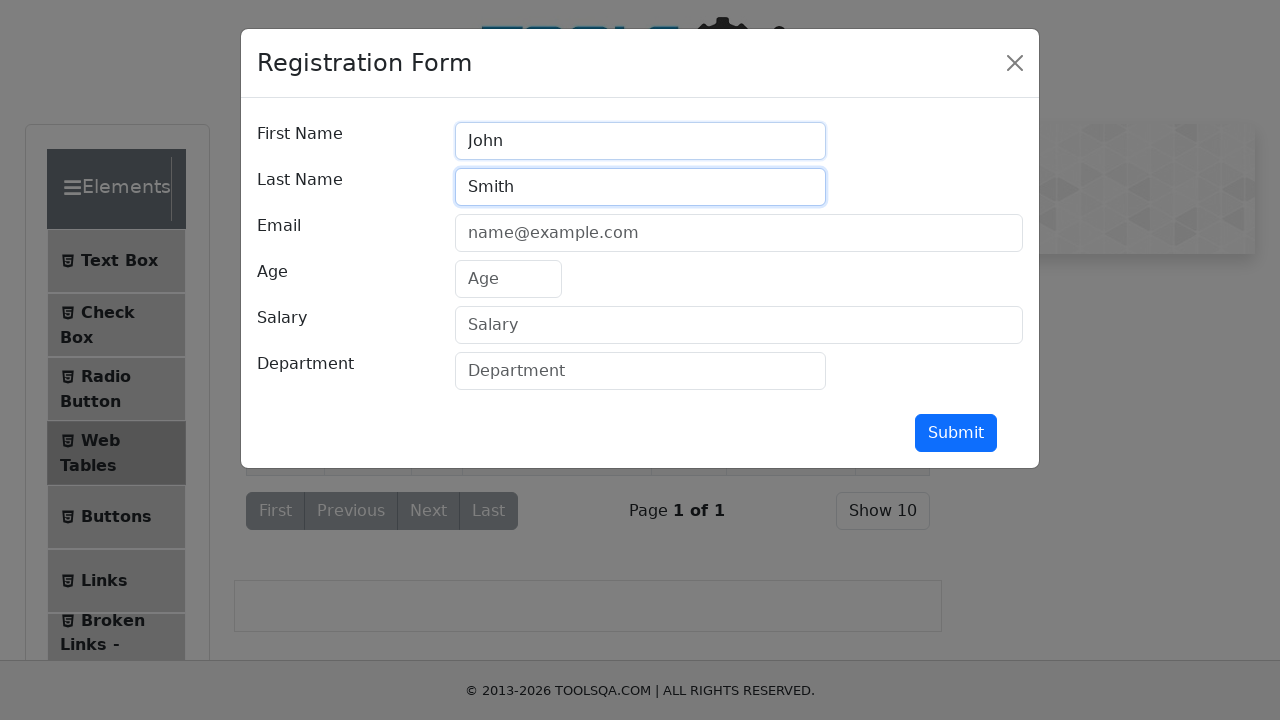

Filled email field with 'john.smith@example.com' on #userEmail
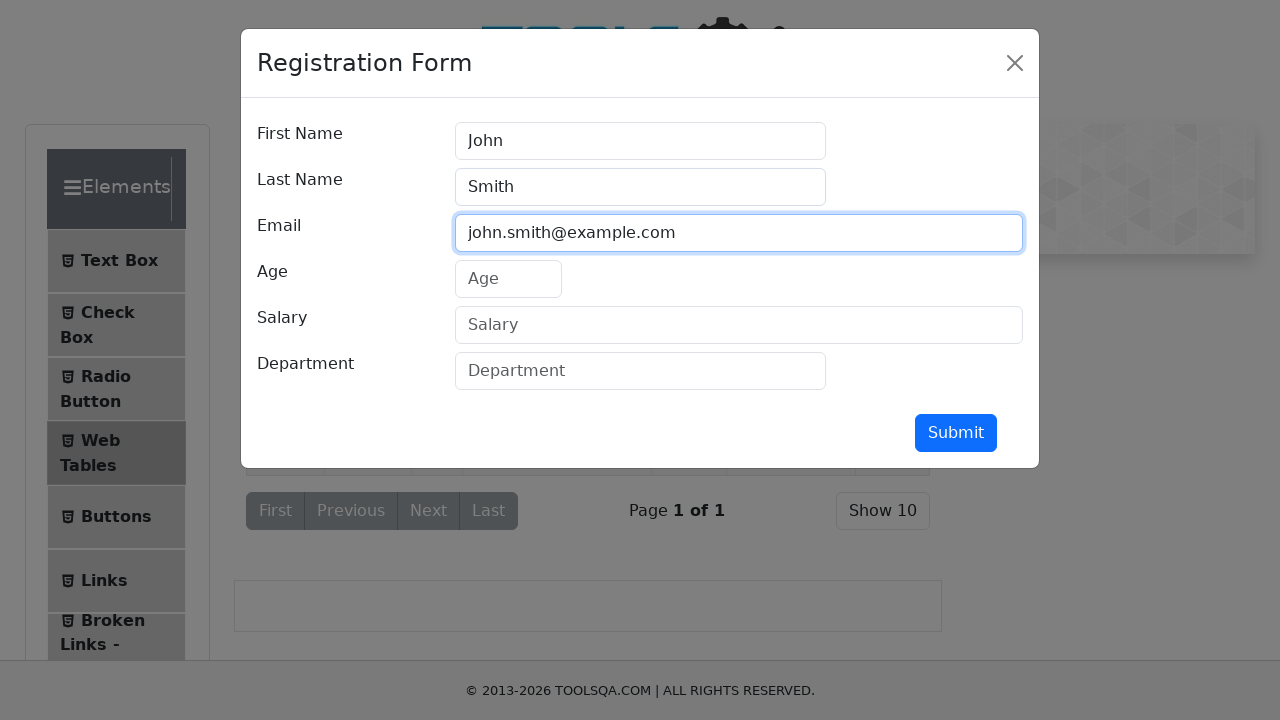

Filled age field with '32' on #age
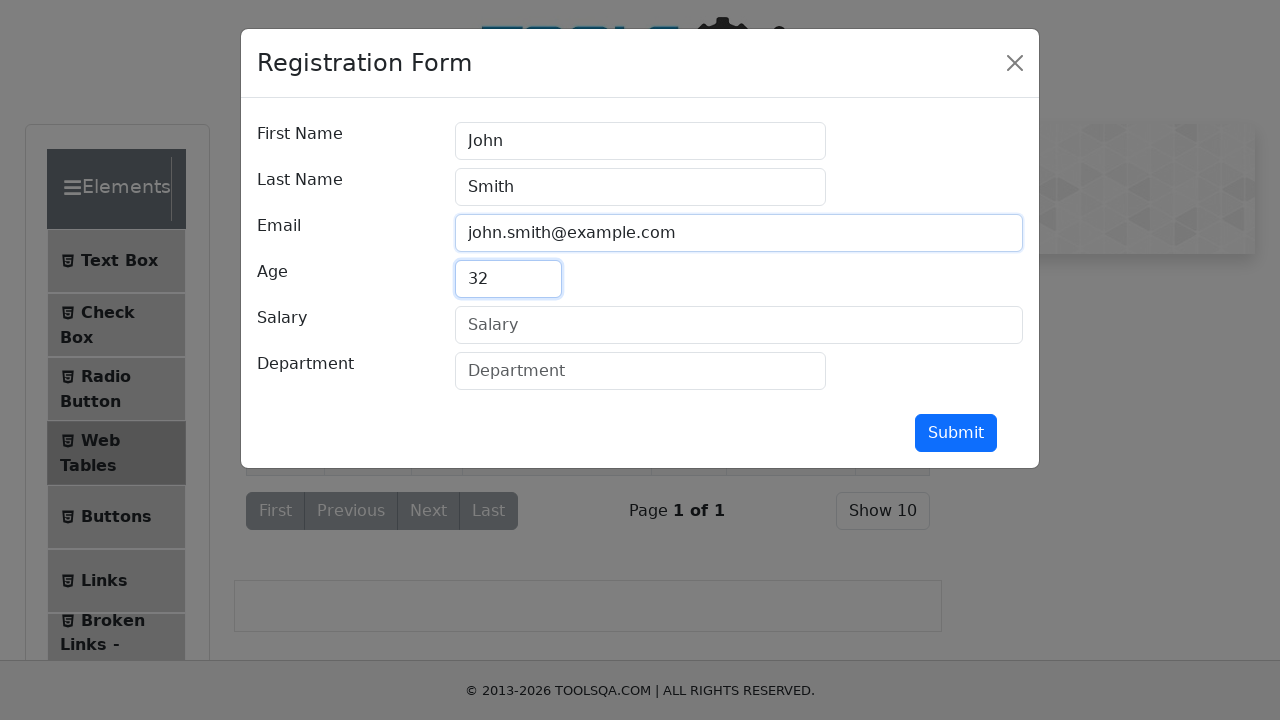

Filled salary field with '75000' on #salary
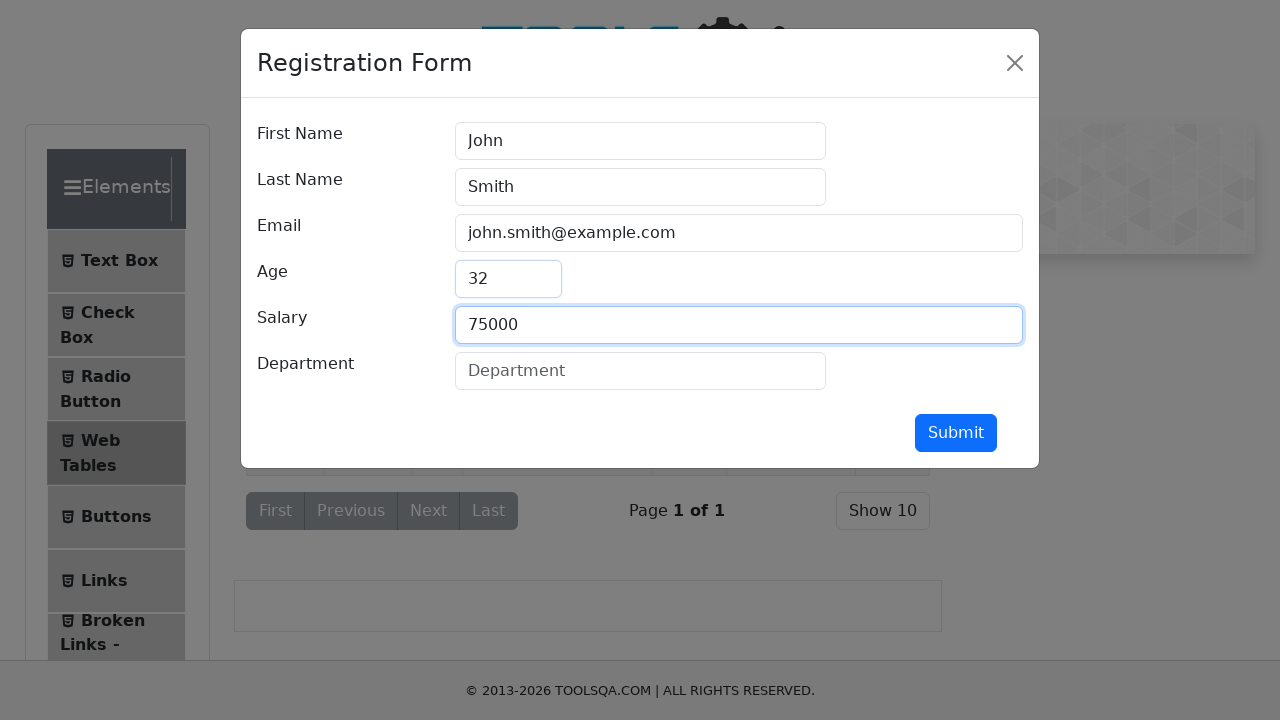

Filled department field with 'Engineering' on #department
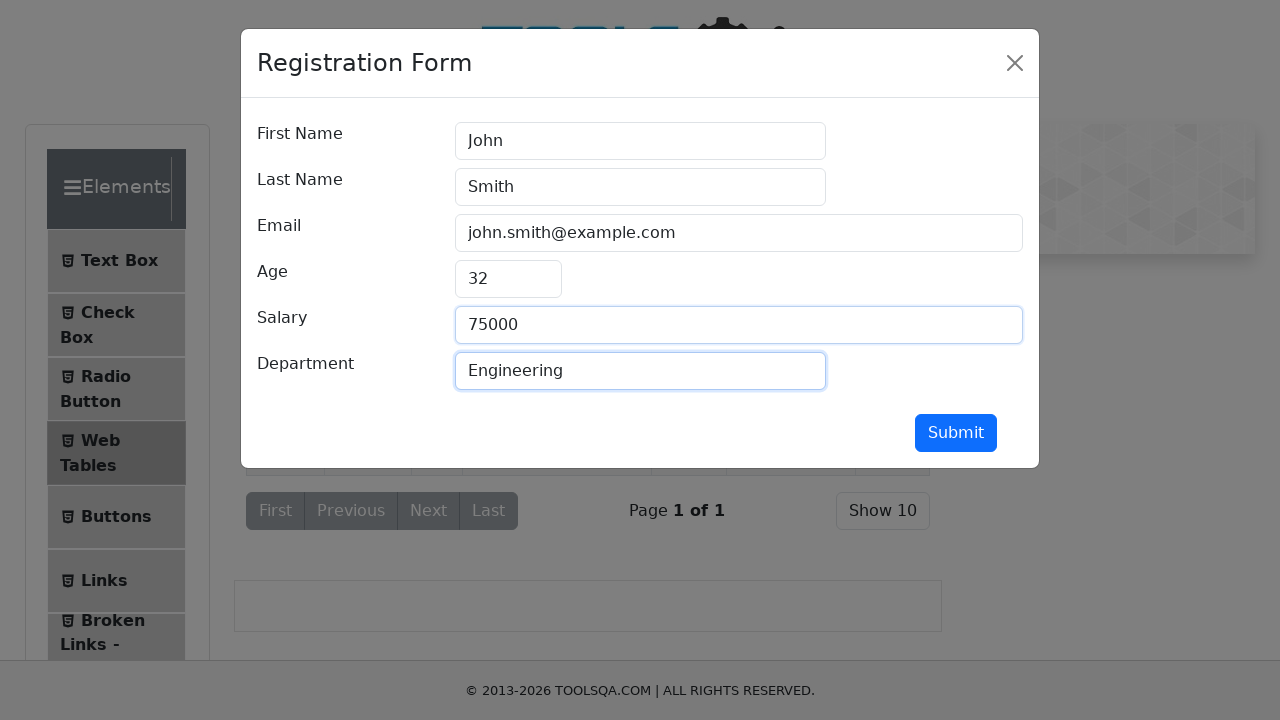

Clicked submit button to create new record at (956, 433) on #submit
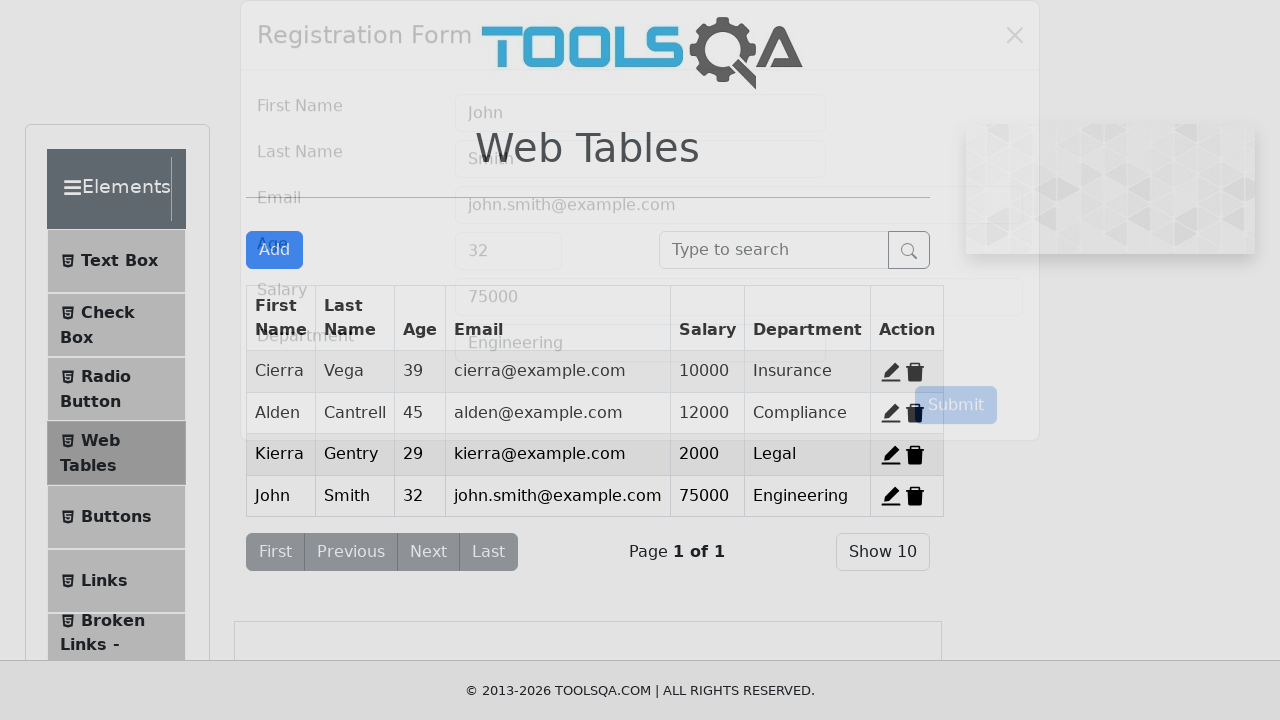

Waited for table to update with new record
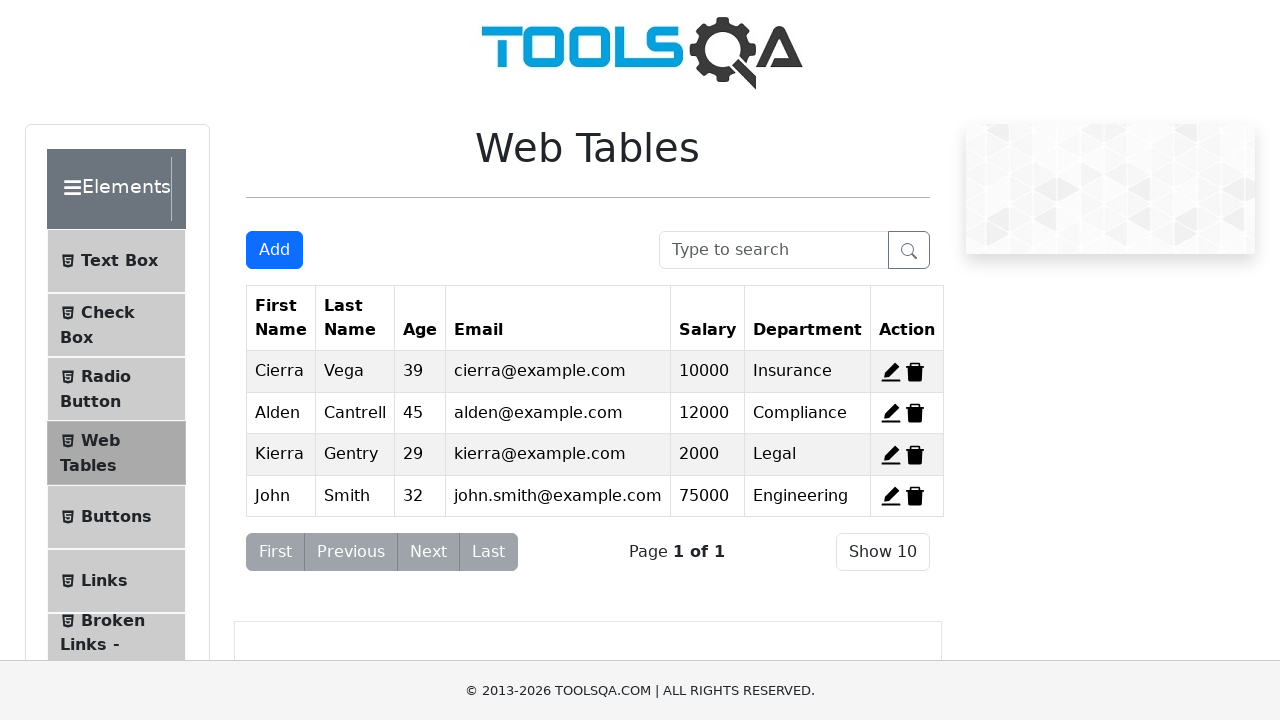

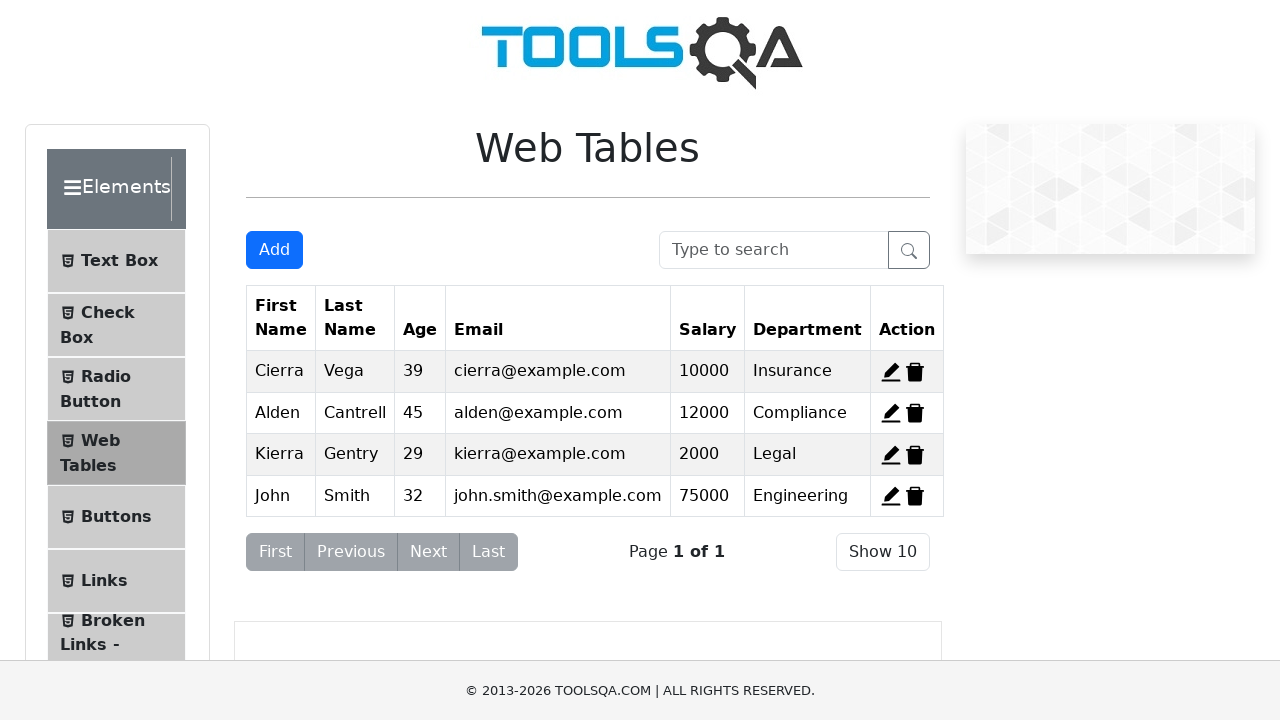